Tests that clicking clear completed removes completed items from the list

Starting URL: https://demo.playwright.dev/todomvc

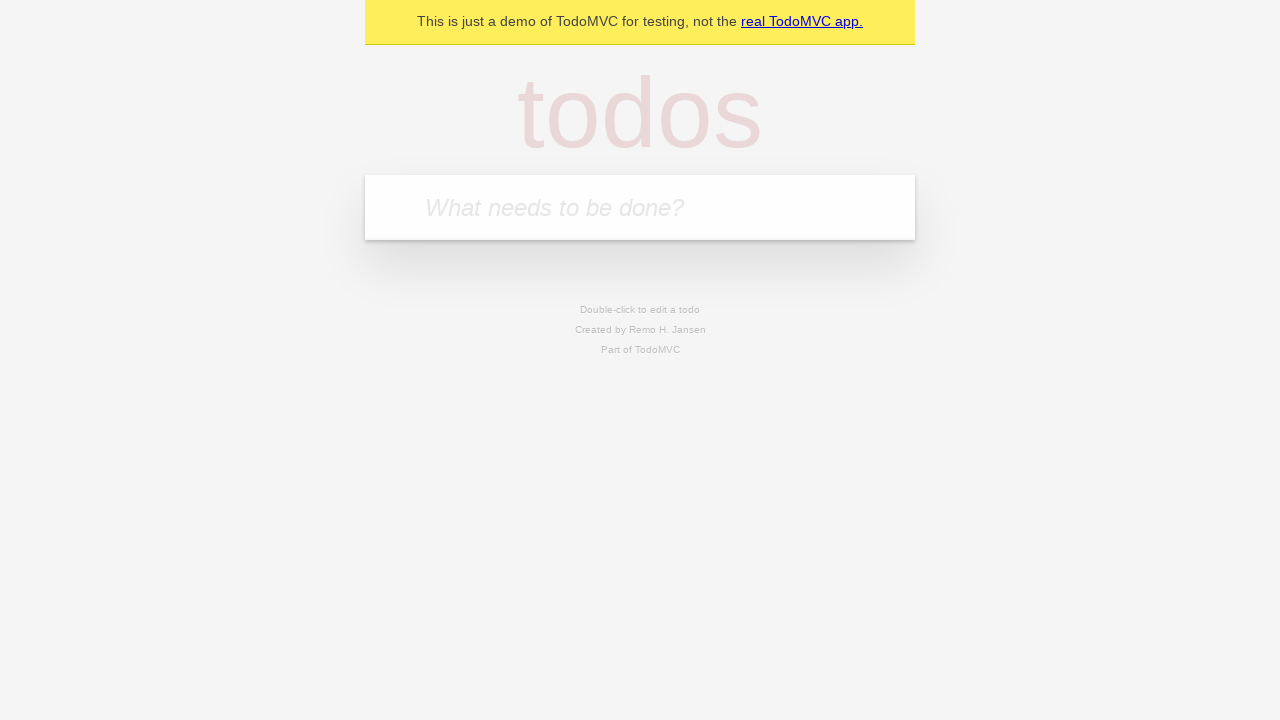

Filled new todo input with 'buy some cheese' on .new-todo
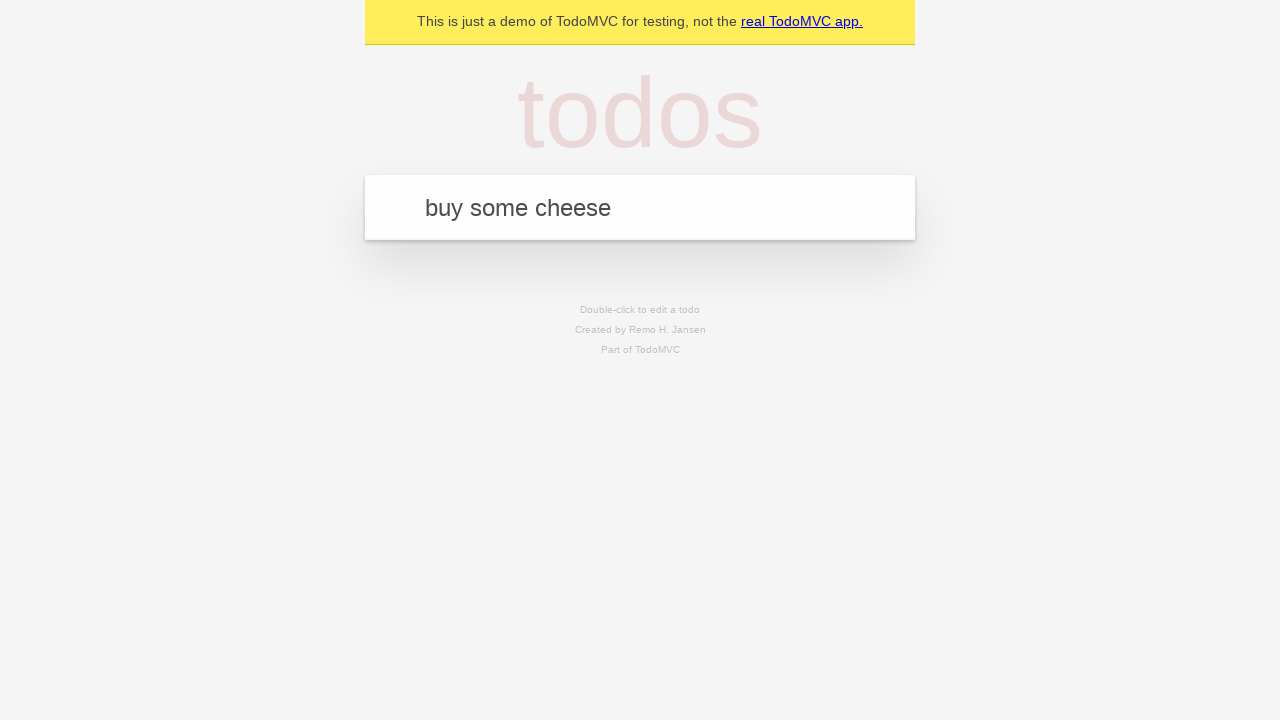

Pressed Enter to add first todo on .new-todo
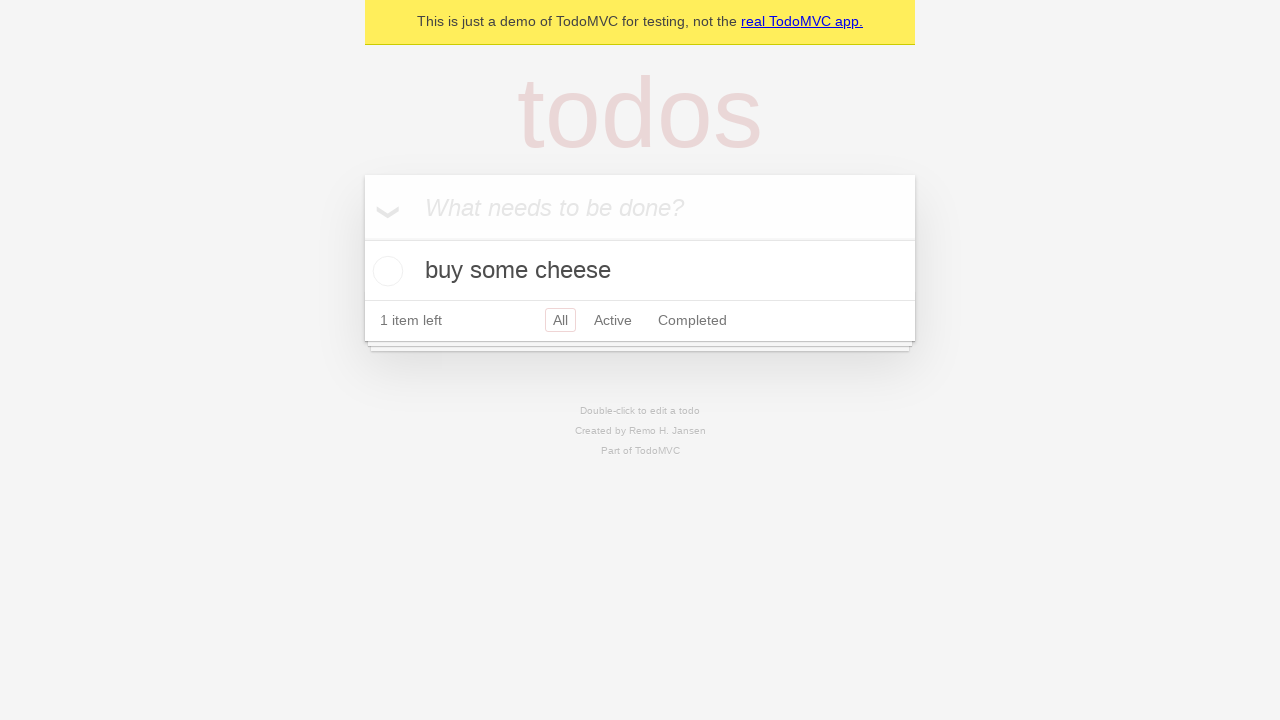

Filled new todo input with 'feed the cat' on .new-todo
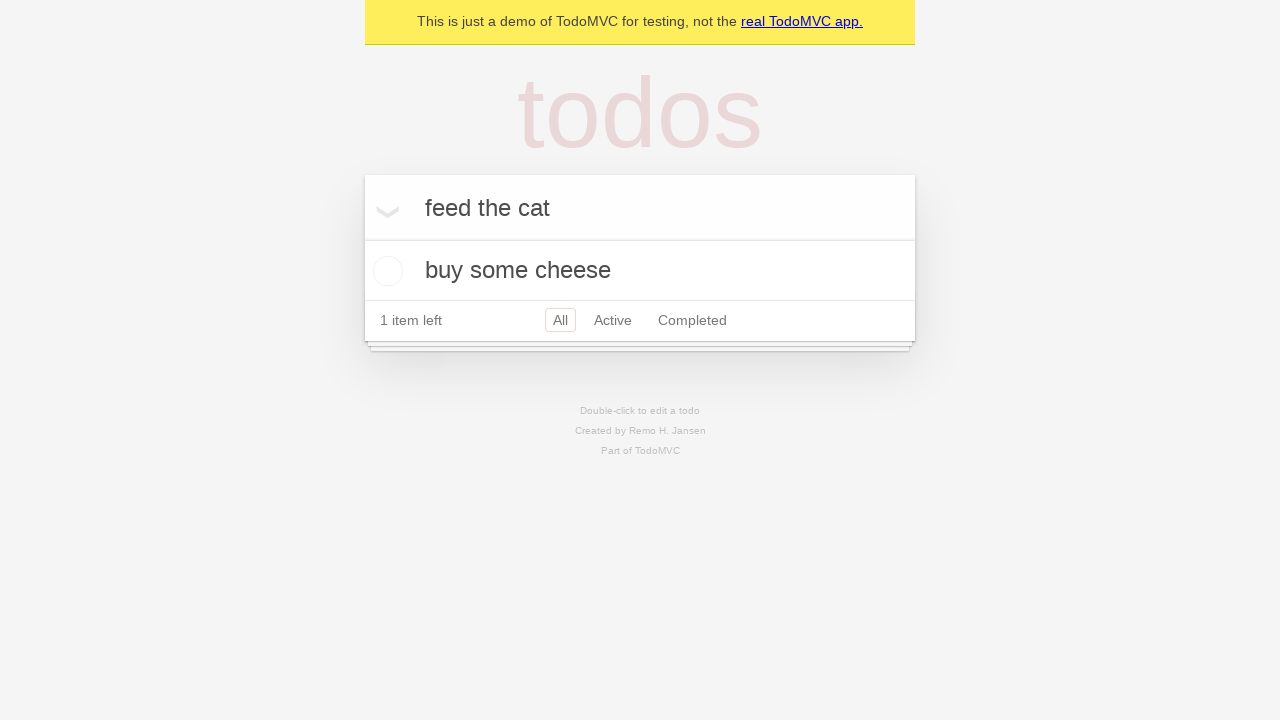

Pressed Enter to add second todo on .new-todo
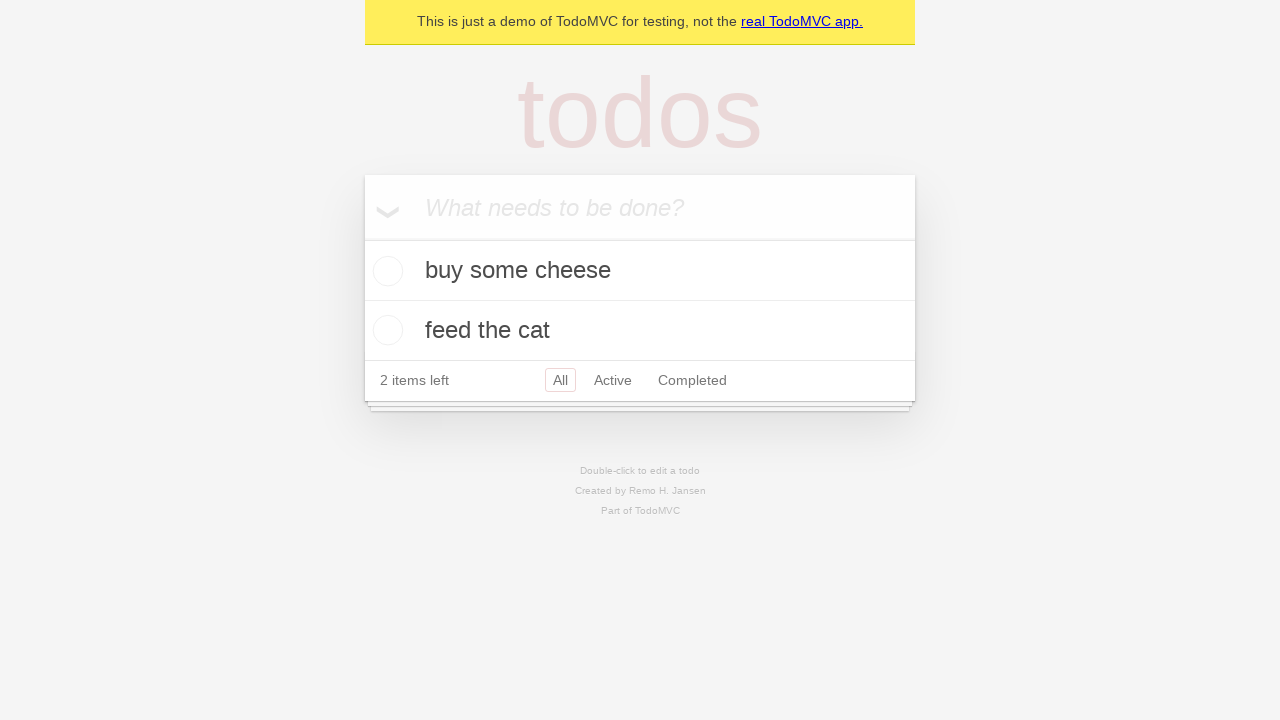

Filled new todo input with 'book a doctors appointment' on .new-todo
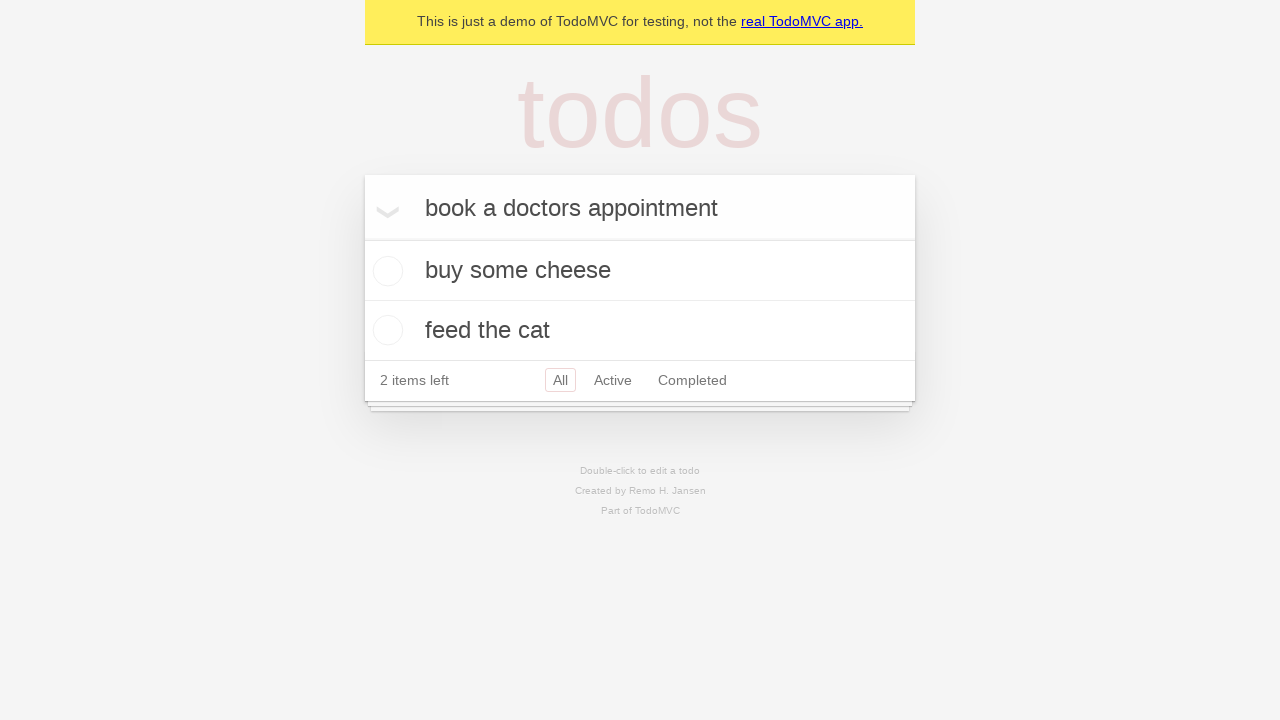

Pressed Enter to add third todo on .new-todo
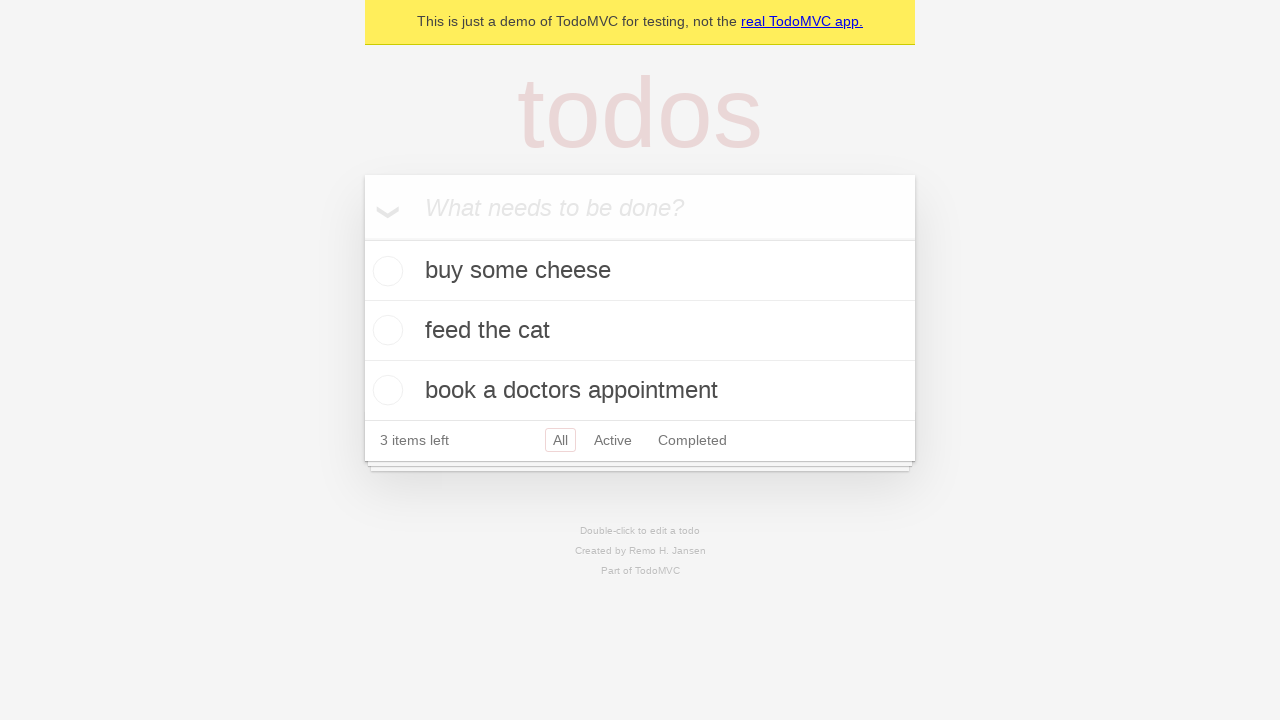

Checked the second todo item as completed at (385, 330) on .todo-list li >> nth=1 >> .toggle
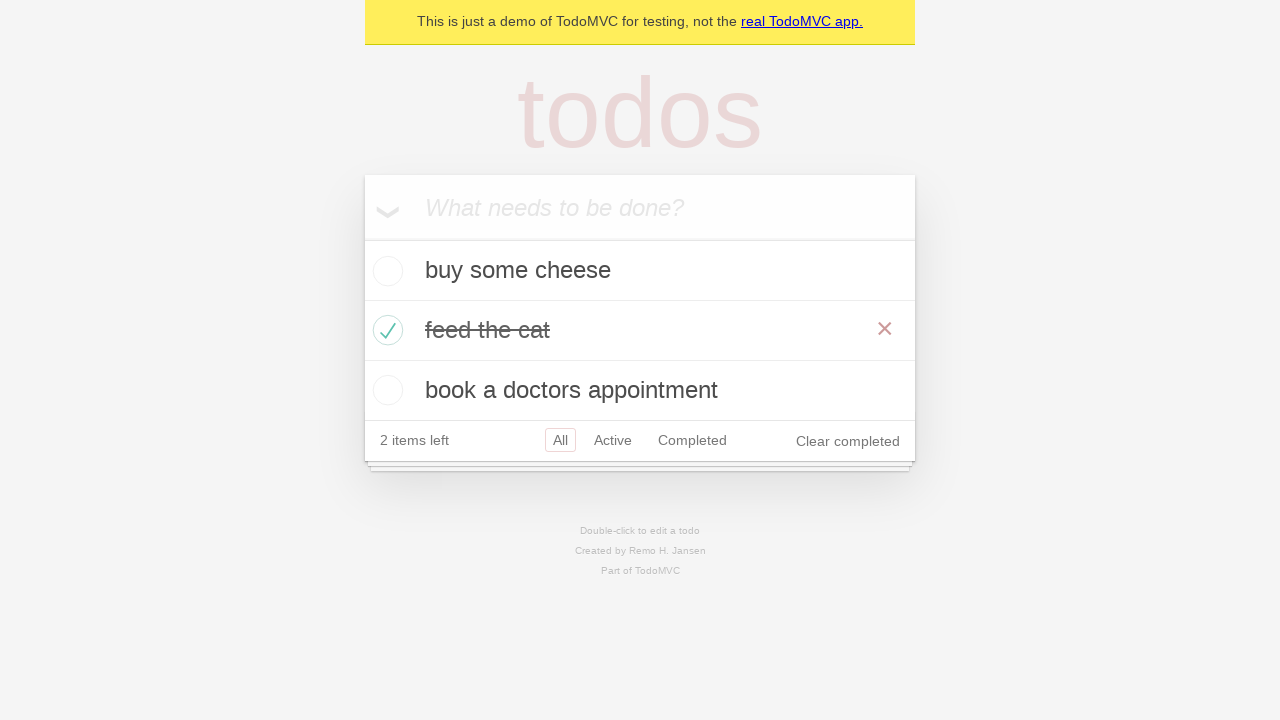

Clicked 'clear completed' button to remove completed items at (848, 441) on .clear-completed
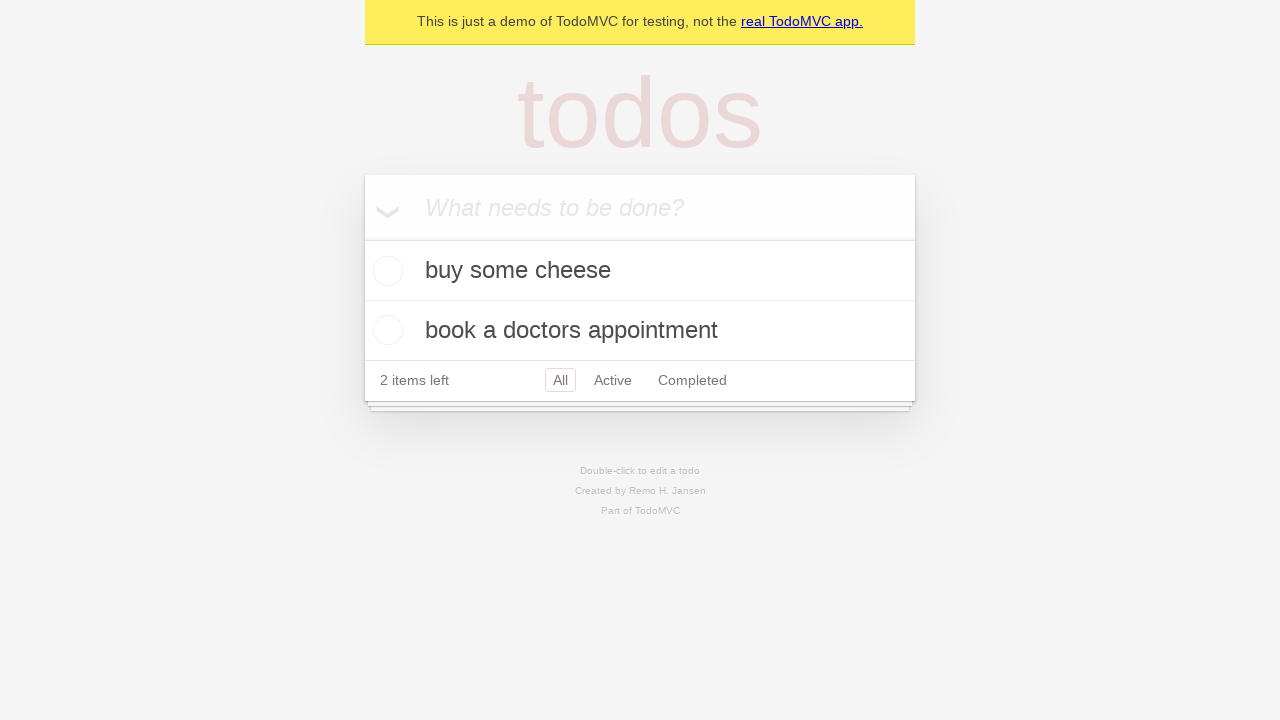

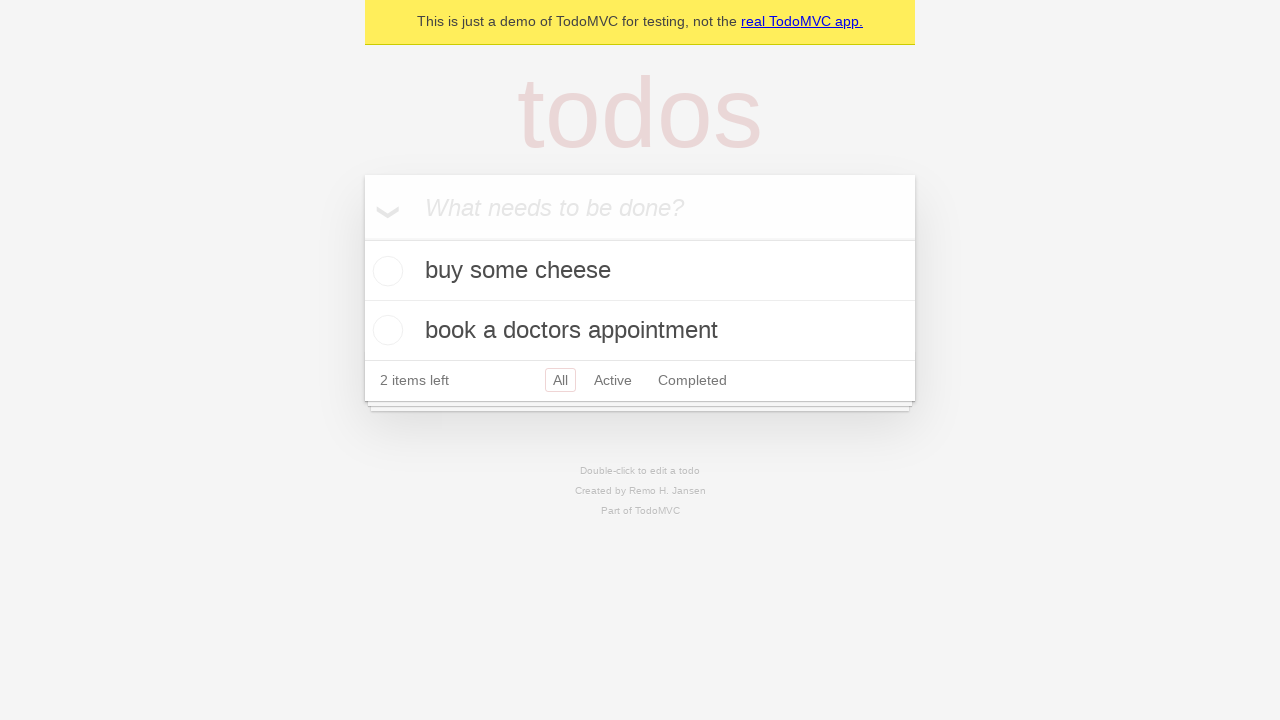